Tests various dropdown selection methods including basic select, bootstrap dropdown, and sending keys to dropdown elements

Starting URL: https://www.leafground.com/select.xhtml

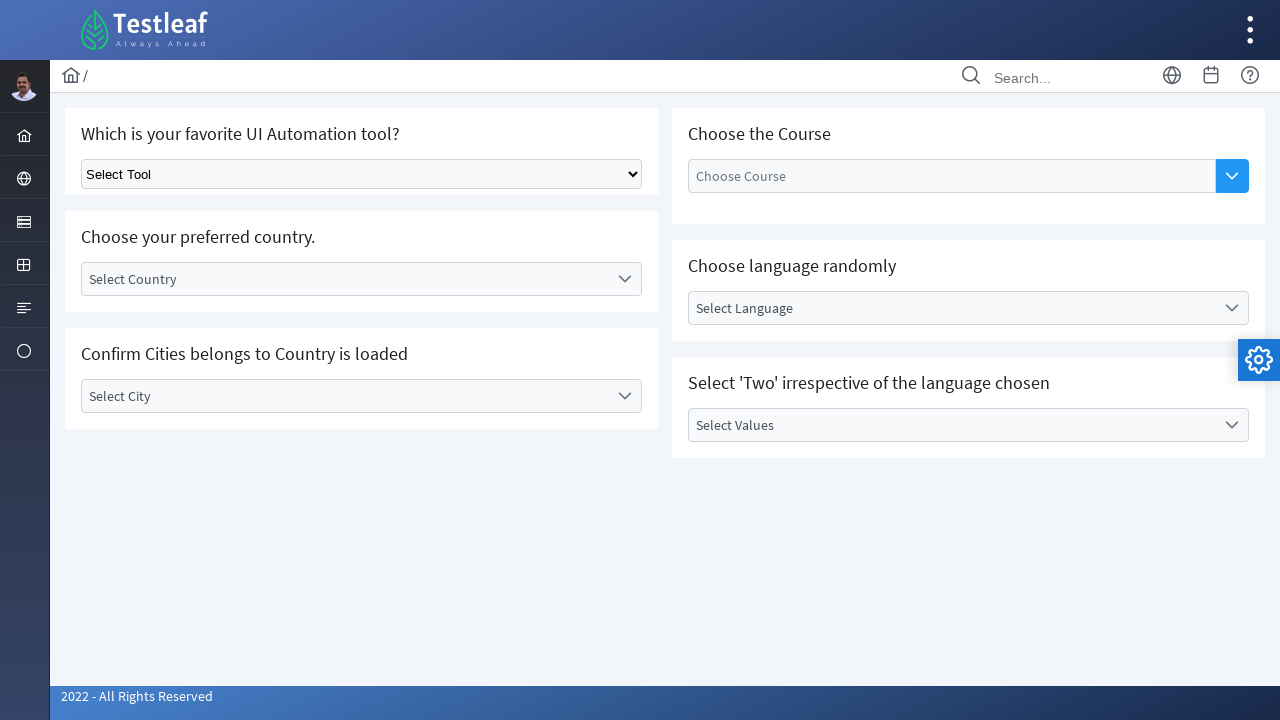

Selected dropdown option by index 1 on select.ui-selectonemenu
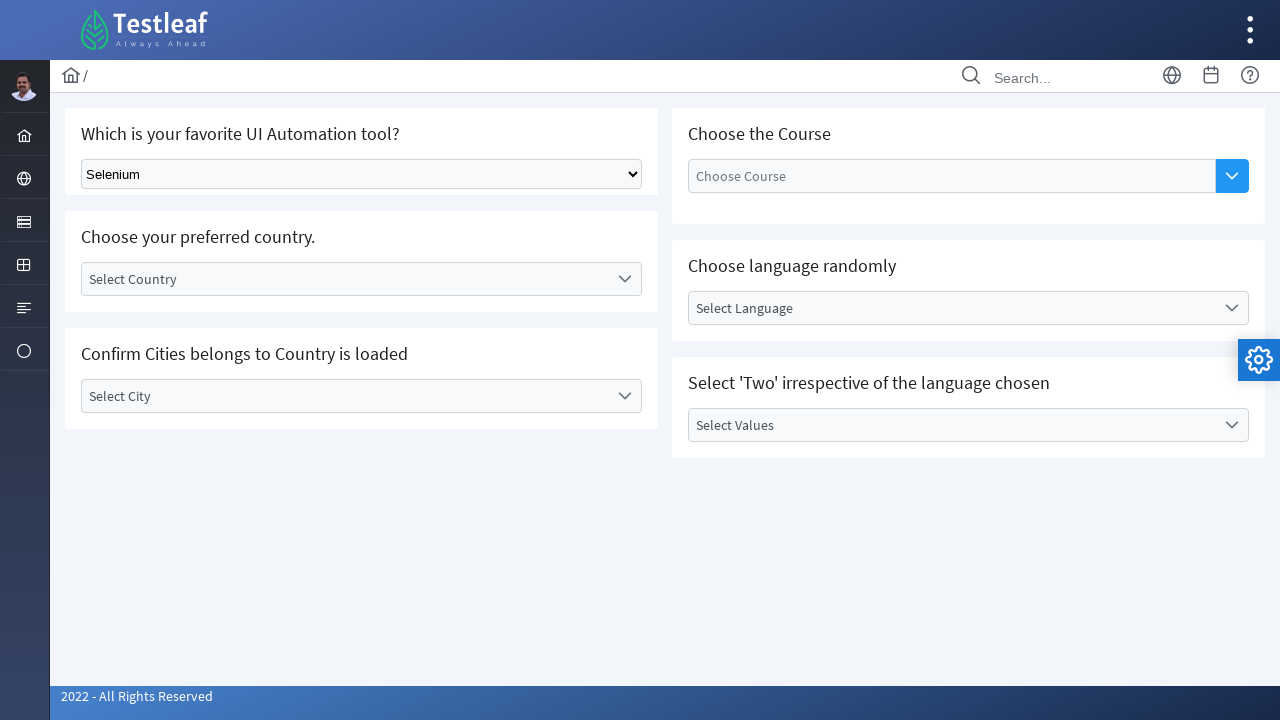

Selected 'Playwright' from dropdown by visible text on select.ui-selectonemenu
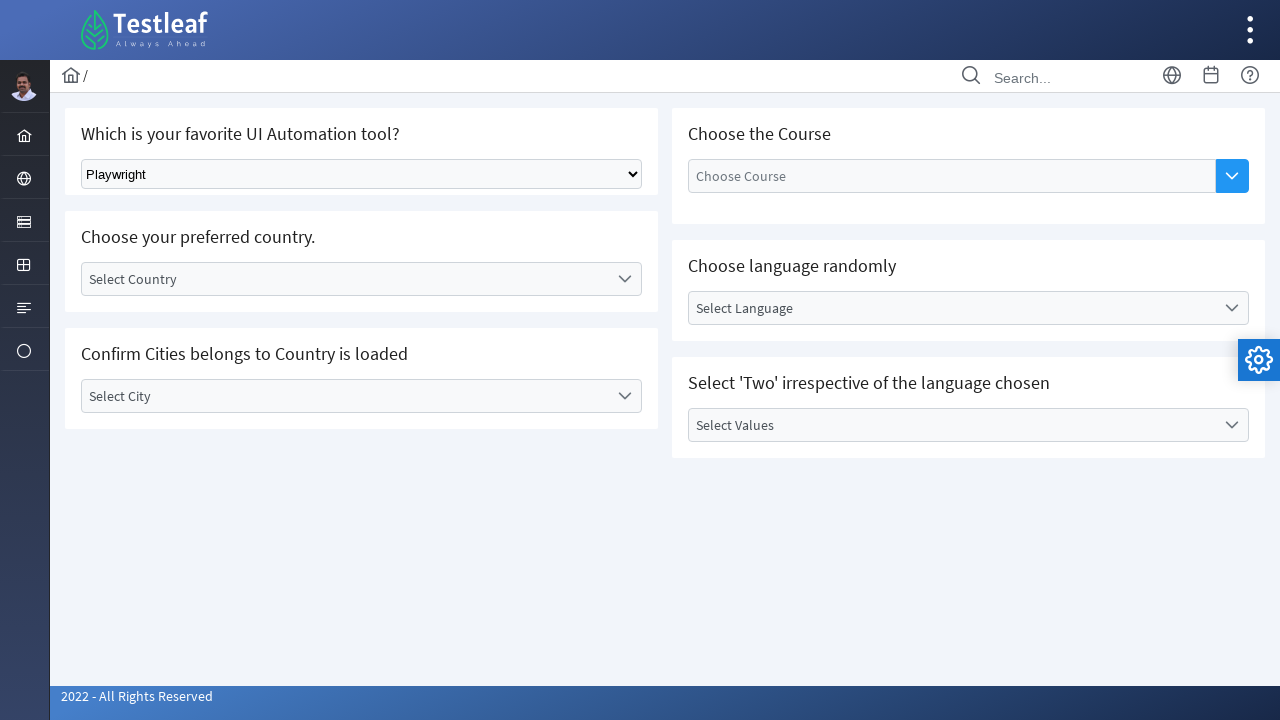

Selected 'Puppeteer' from dropdown using keyboard input on select.ui-selectonemenu
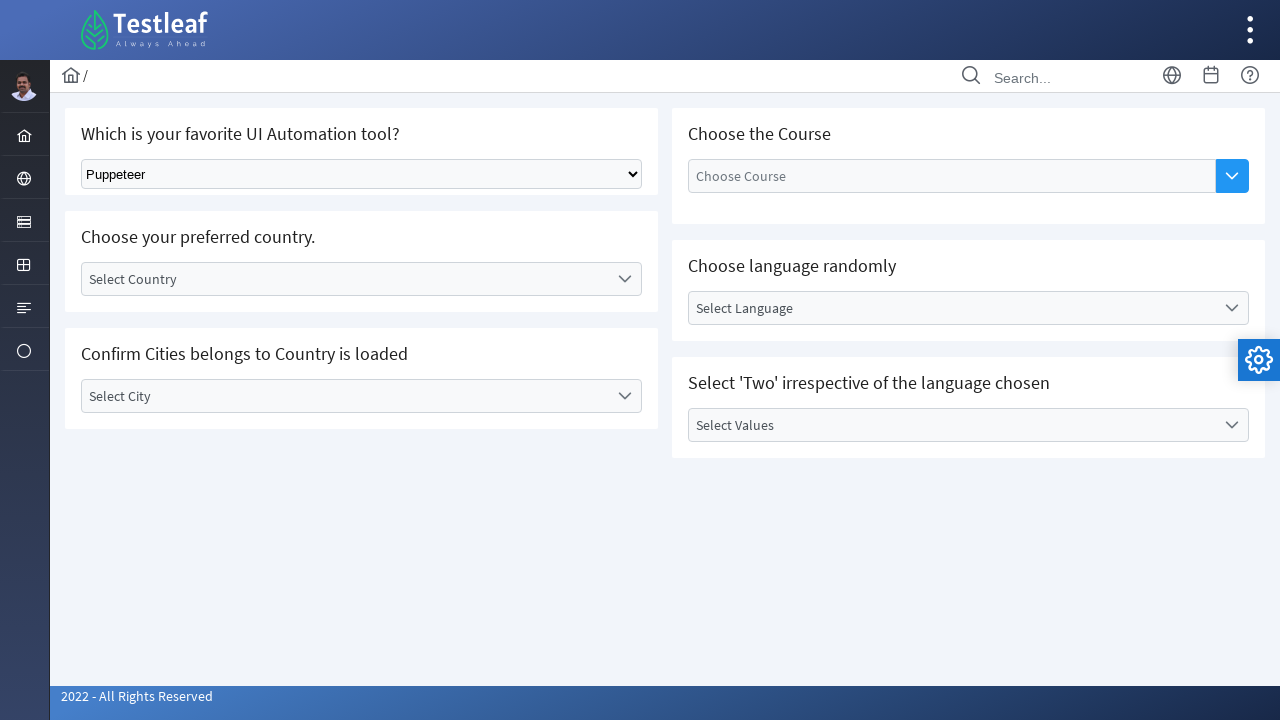

Clicked on Bootstrap dropdown to open country options at (362, 279) on div#j_idt87\:country
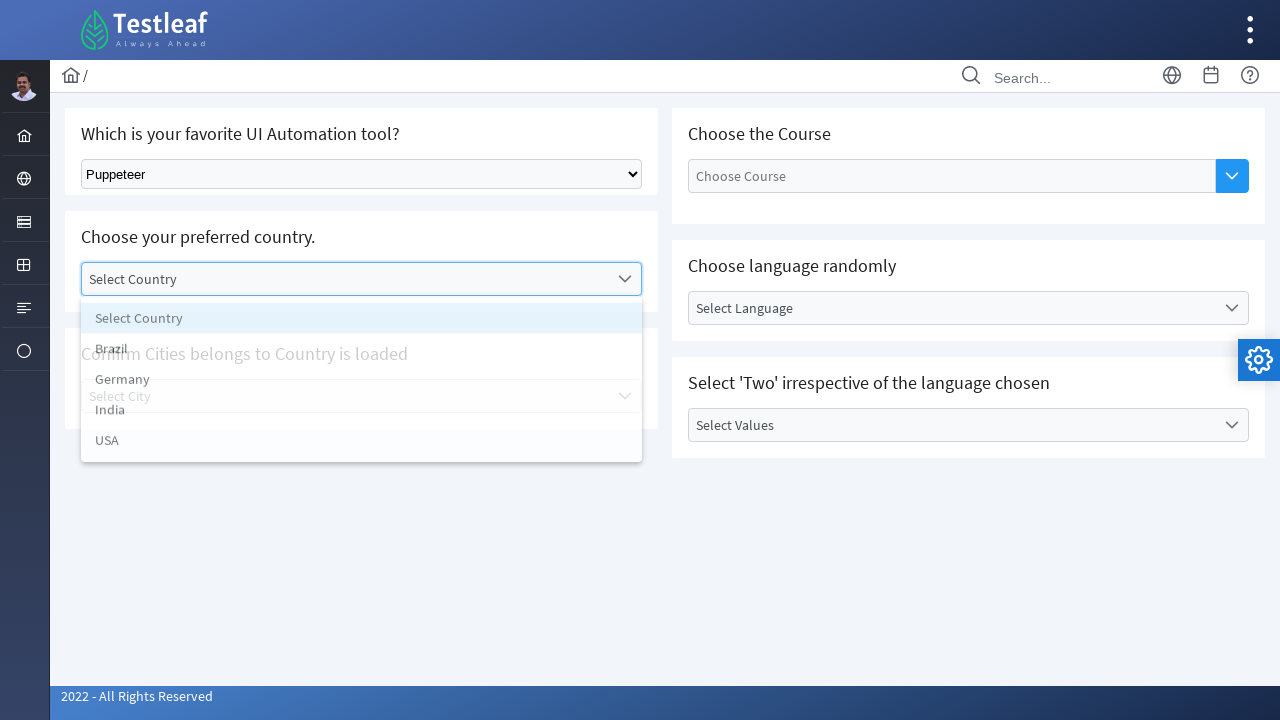

Selected 'USA' from Bootstrap dropdown options at (362, 447) on xpath=//ul[@id='j_idt87:country_items']/li[text()='USA']
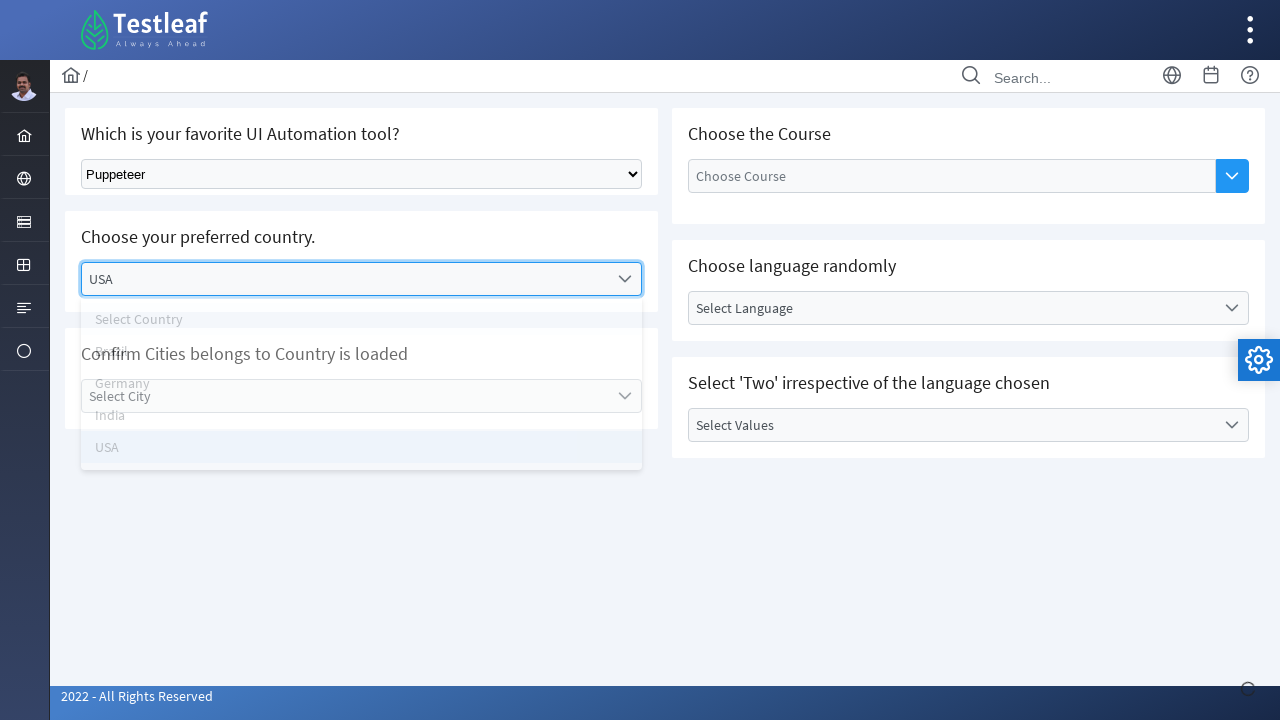

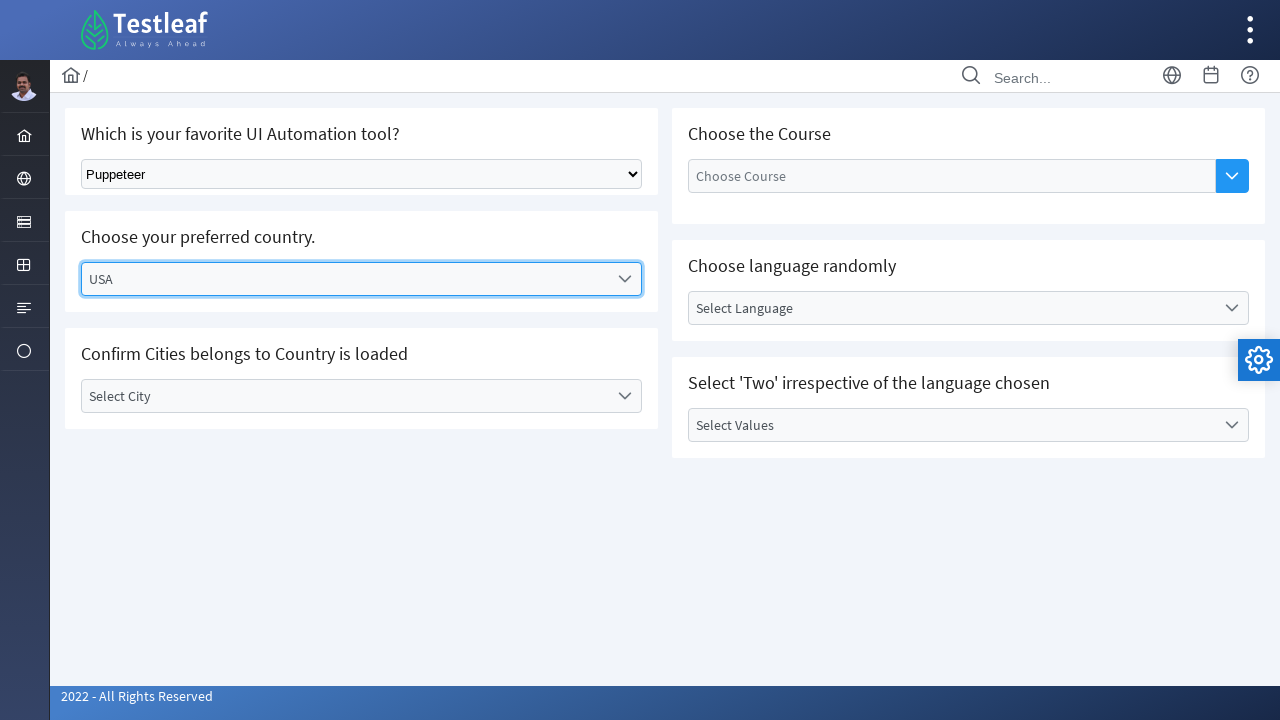